Tests navigation through an LMS (Learning Management System) by clicking on "All Courses", selecting a course, expanding course content, and interacting with course sections.

Starting URL: https://alchemy.hguy.co/lms

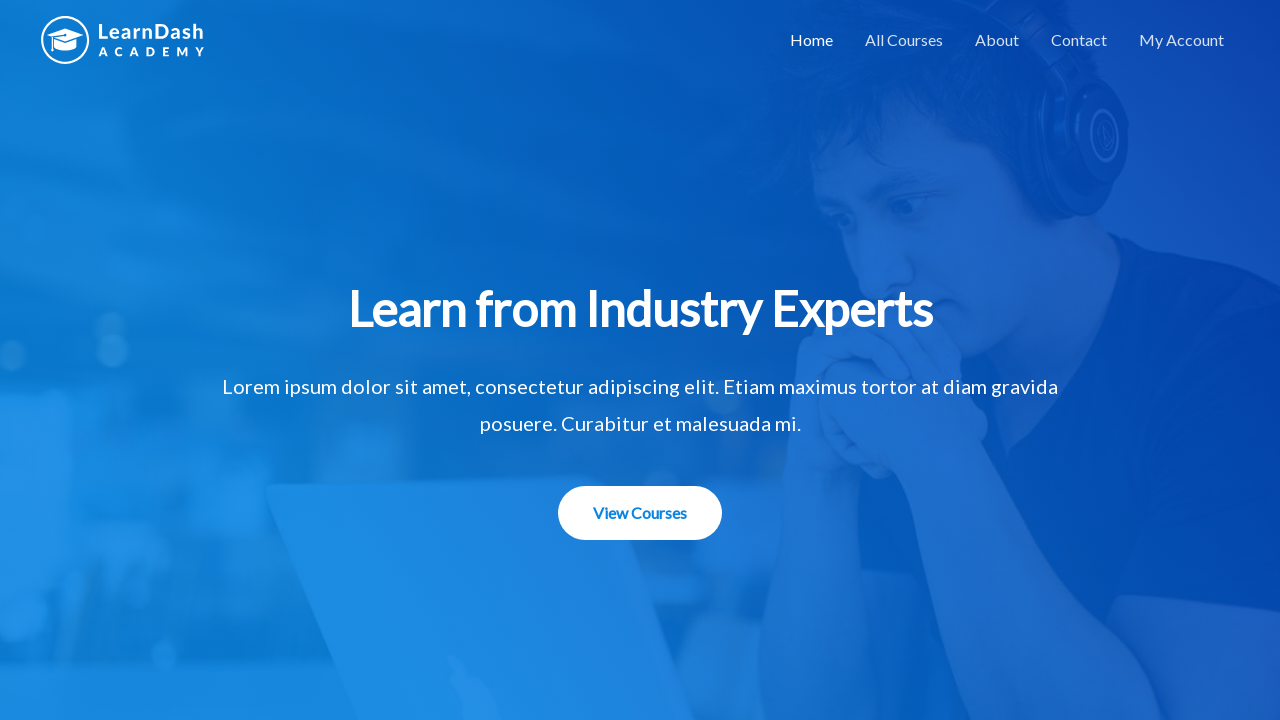

Clicked on 'All Courses' link at (904, 40) on xpath=//a[contains(text(),'All Courses')]
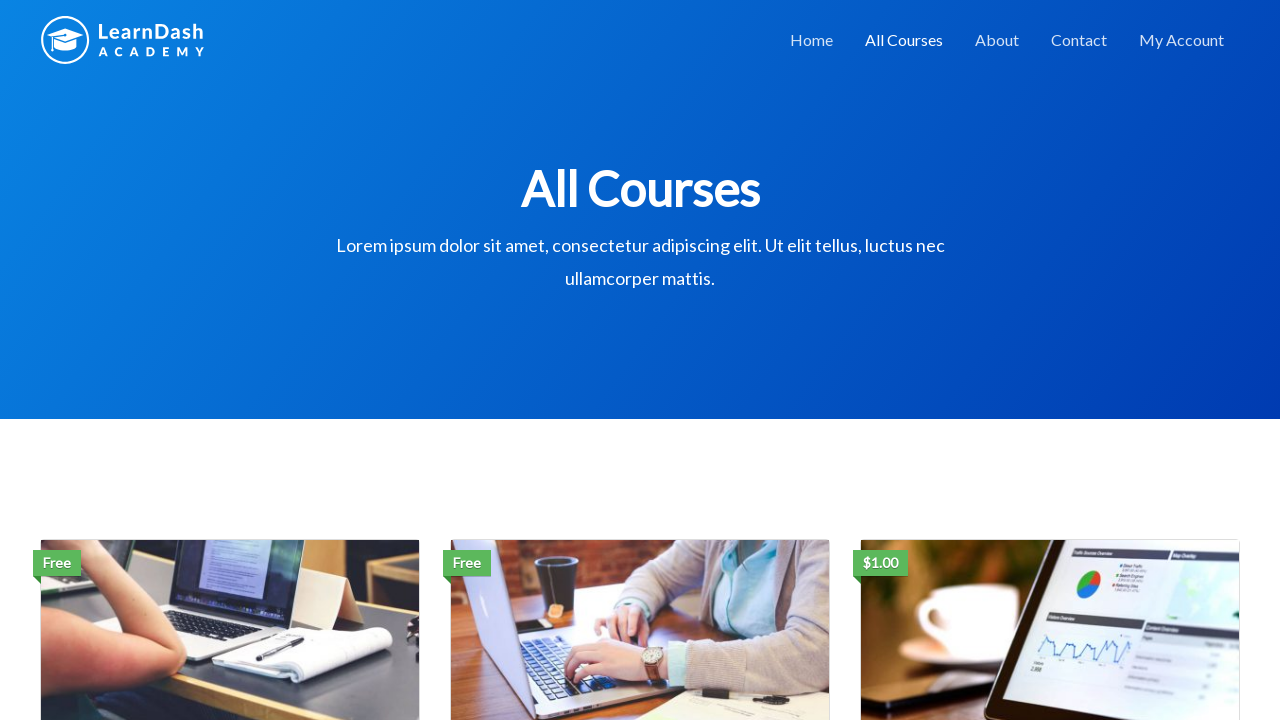

All Courses page loaded successfully
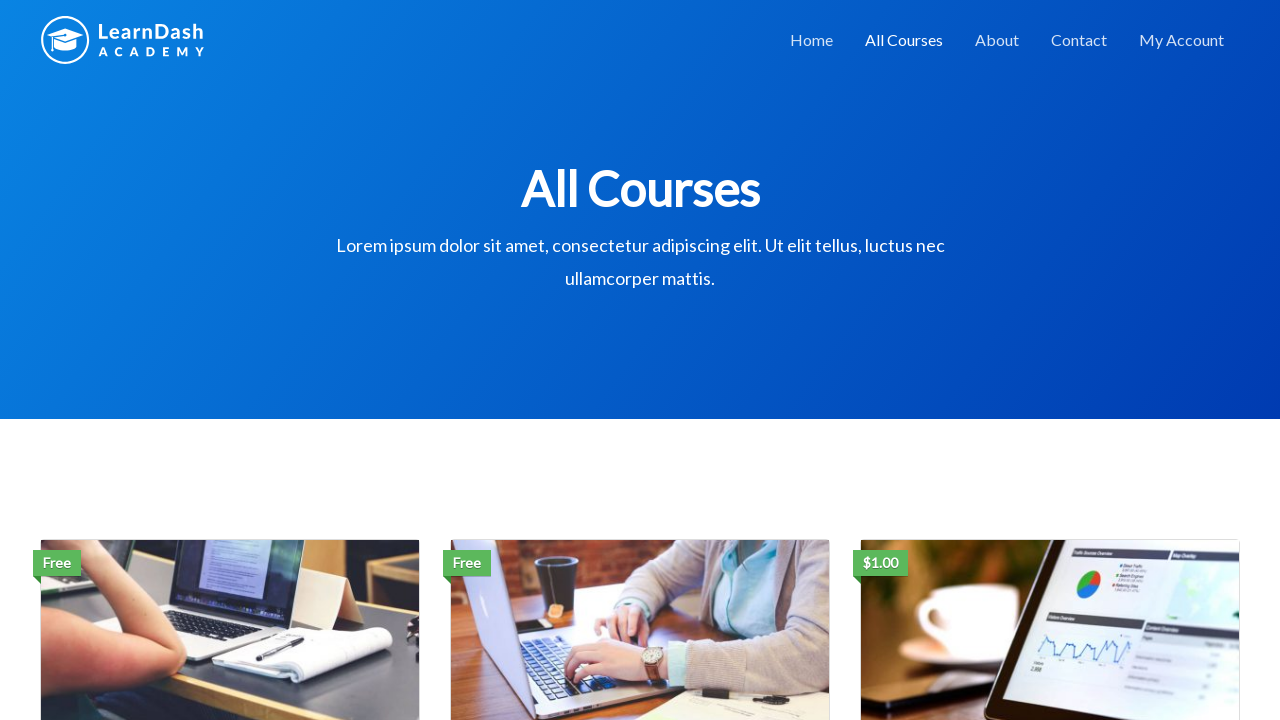

Clicked on first course's primary button at (230, 360) on (//div//p//a[@class='btn btn-primary'])[1]
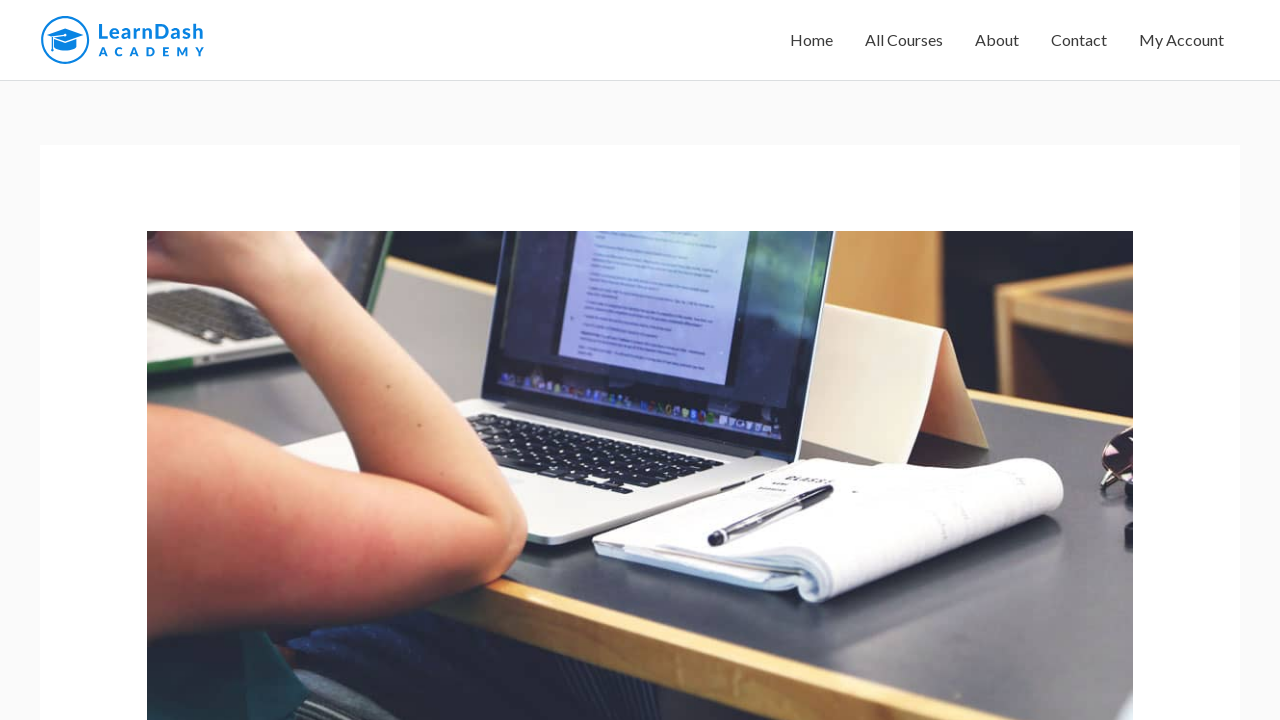

Waited 1000ms for course page to load
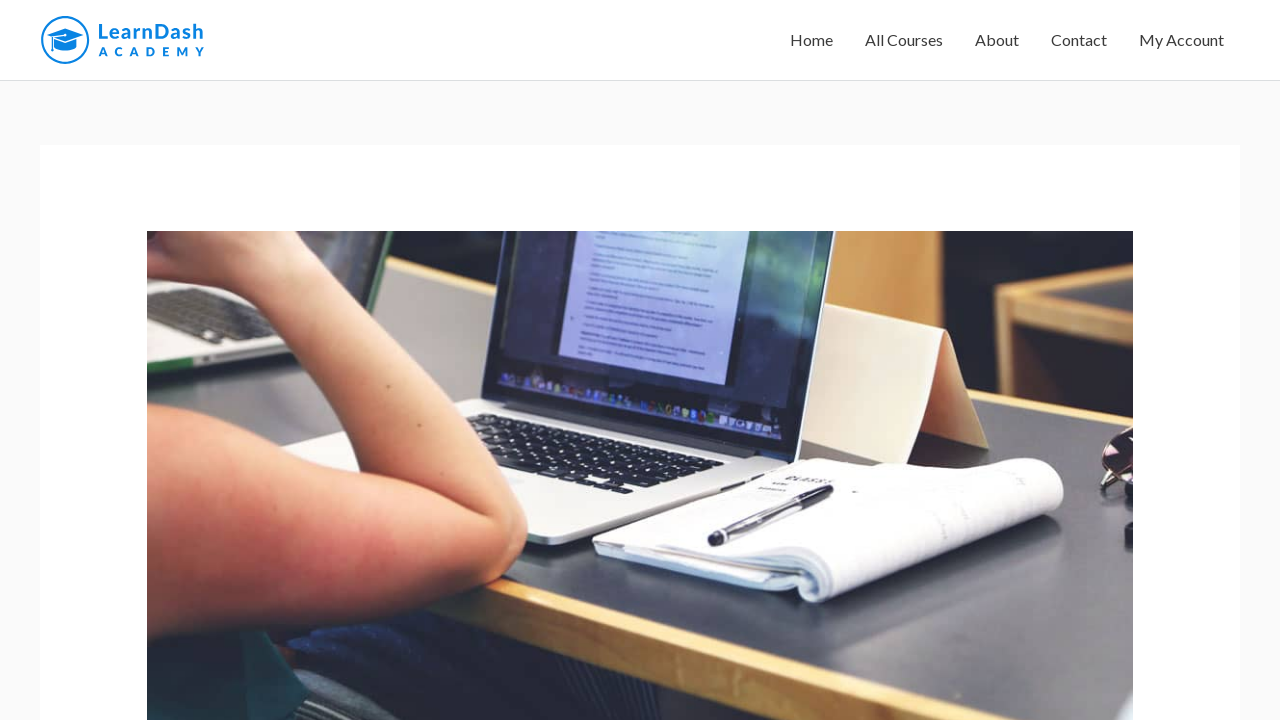

Clicked on first section expand arrow to expand 'Developing Strategy' section at (1045, 360) on (//div//span[@class='ld-icon-arrow-down ld-icon ld-primary-background'])[1]
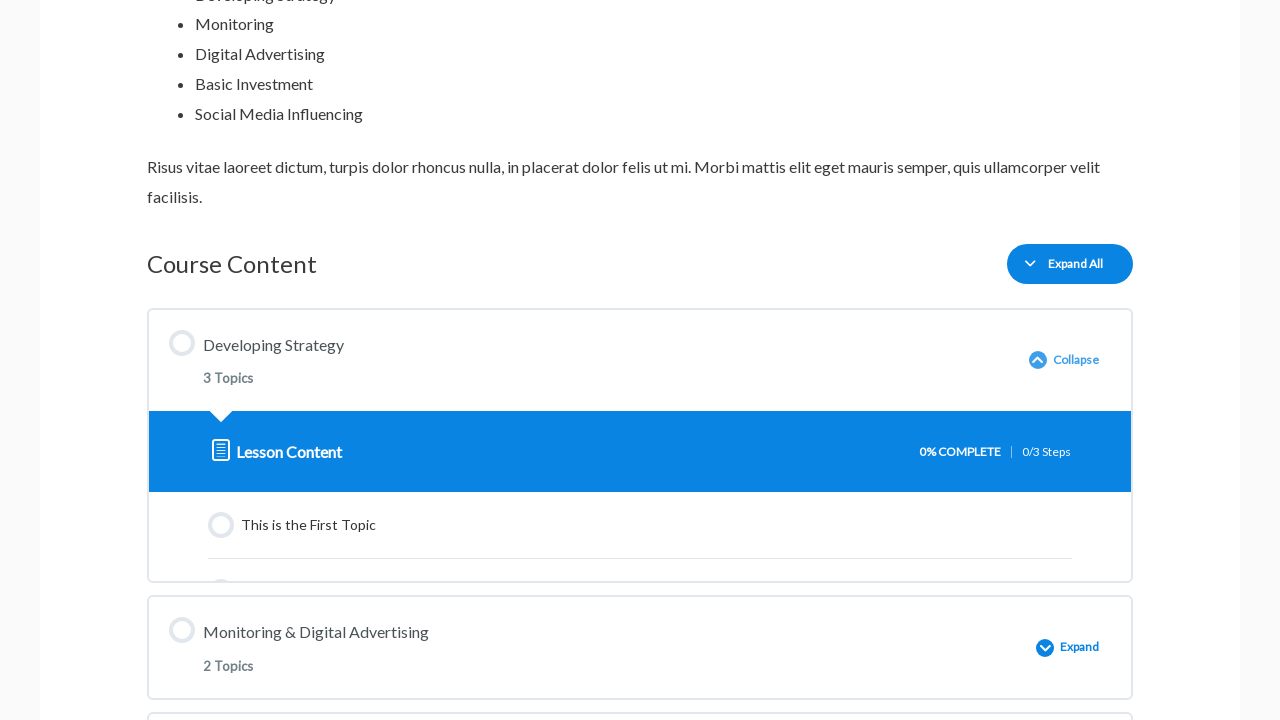

Waited 1000ms for section to expand
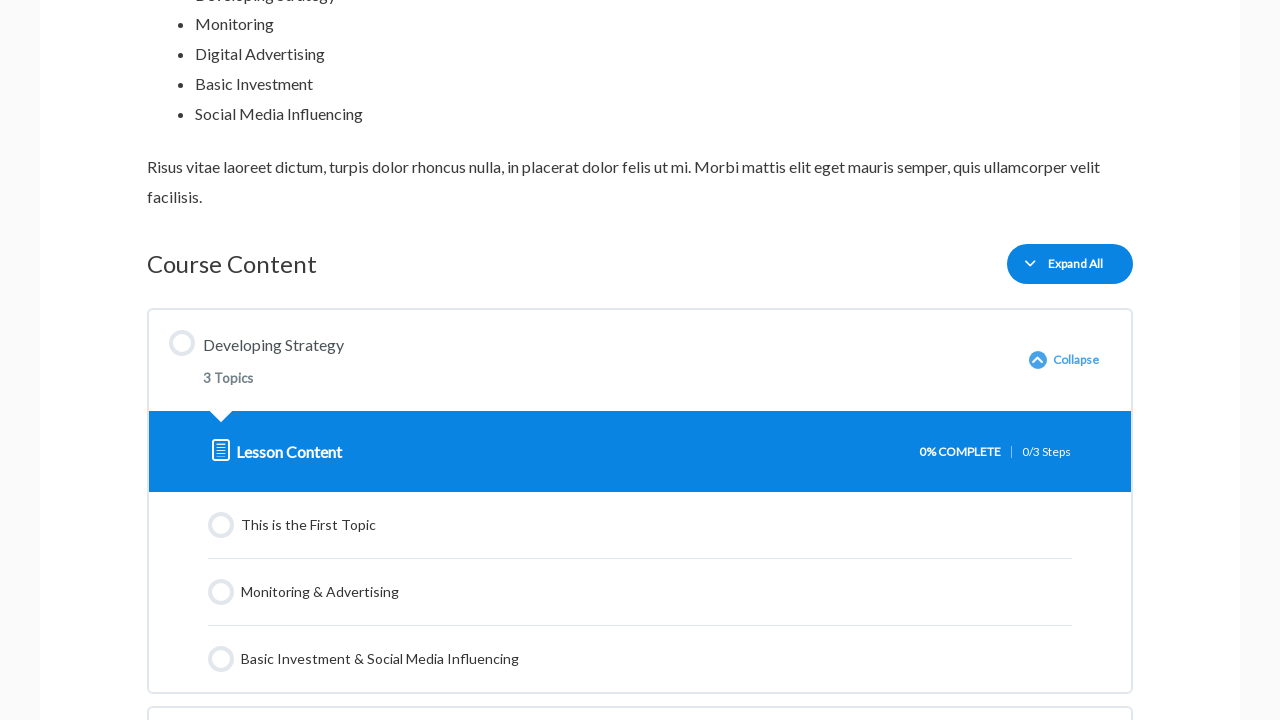

Clicked on incomplete status icon at (182, 343) on (//div//a//div[@class='ld-status-icon ld-status-incomplete'])[1]
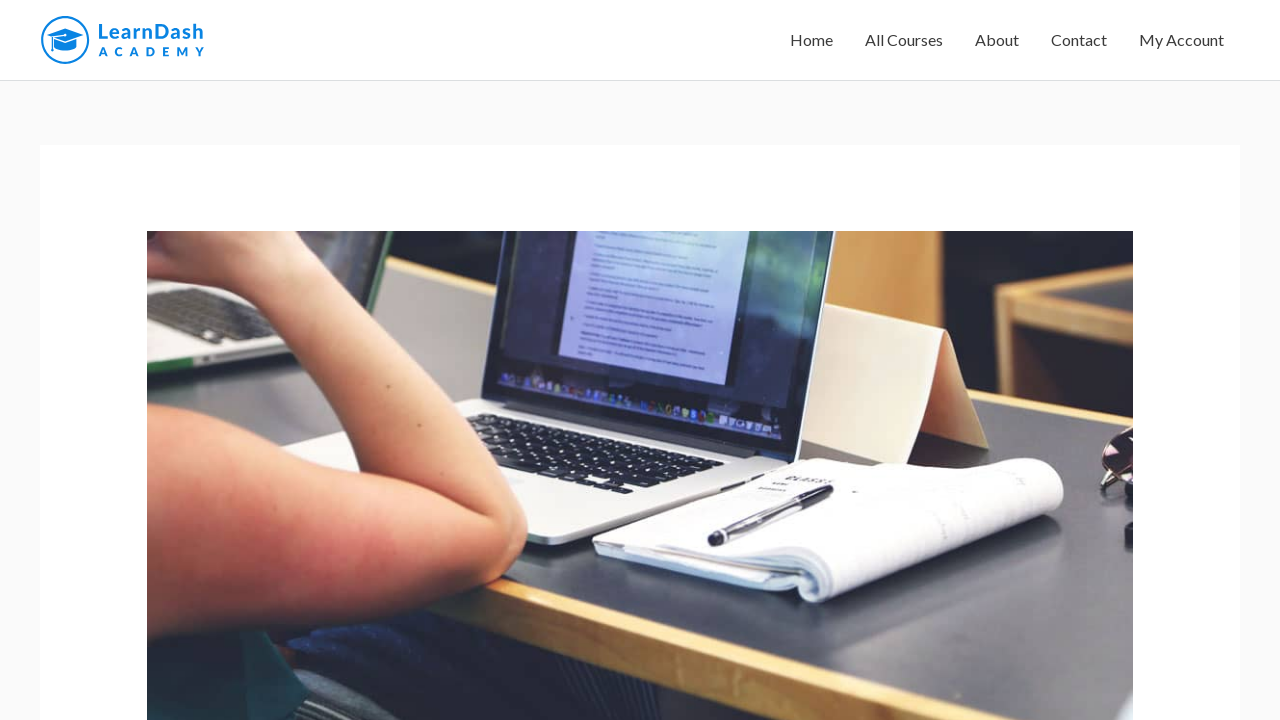

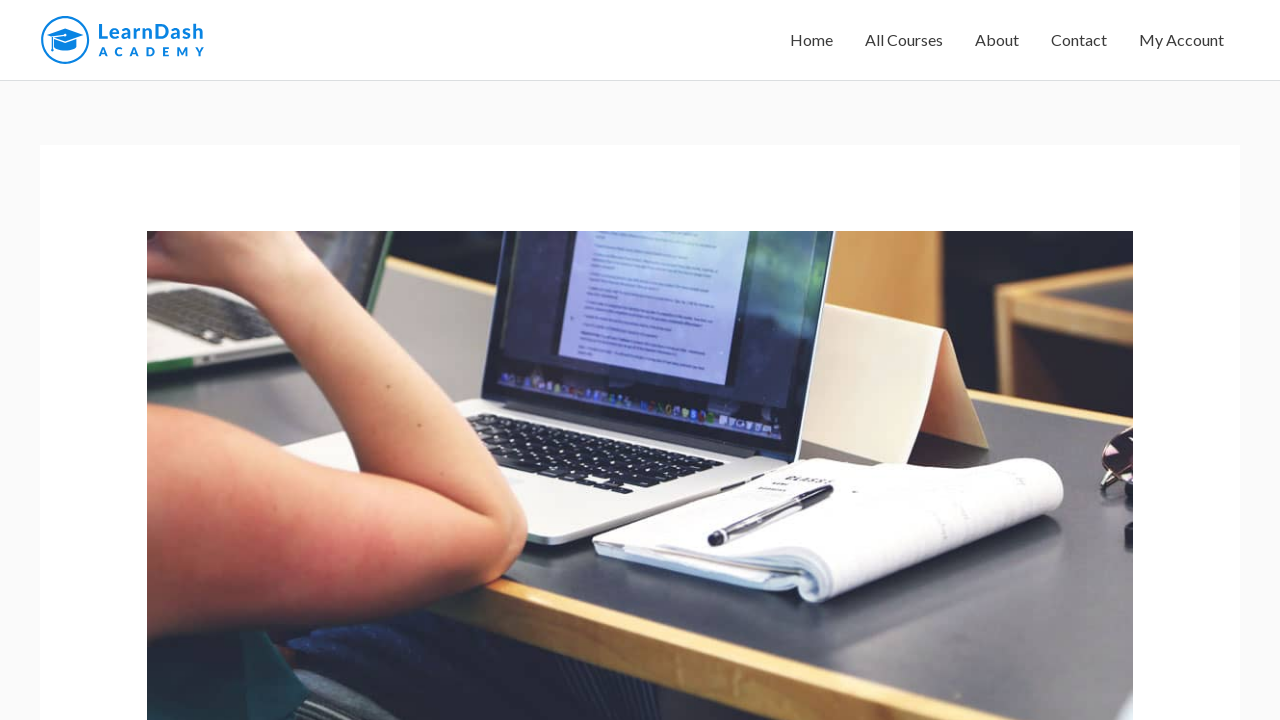